Navigates to Freshworks homepage and verifies the main h1 heading element is present and visible

Starting URL: https://www.freshworks.com/

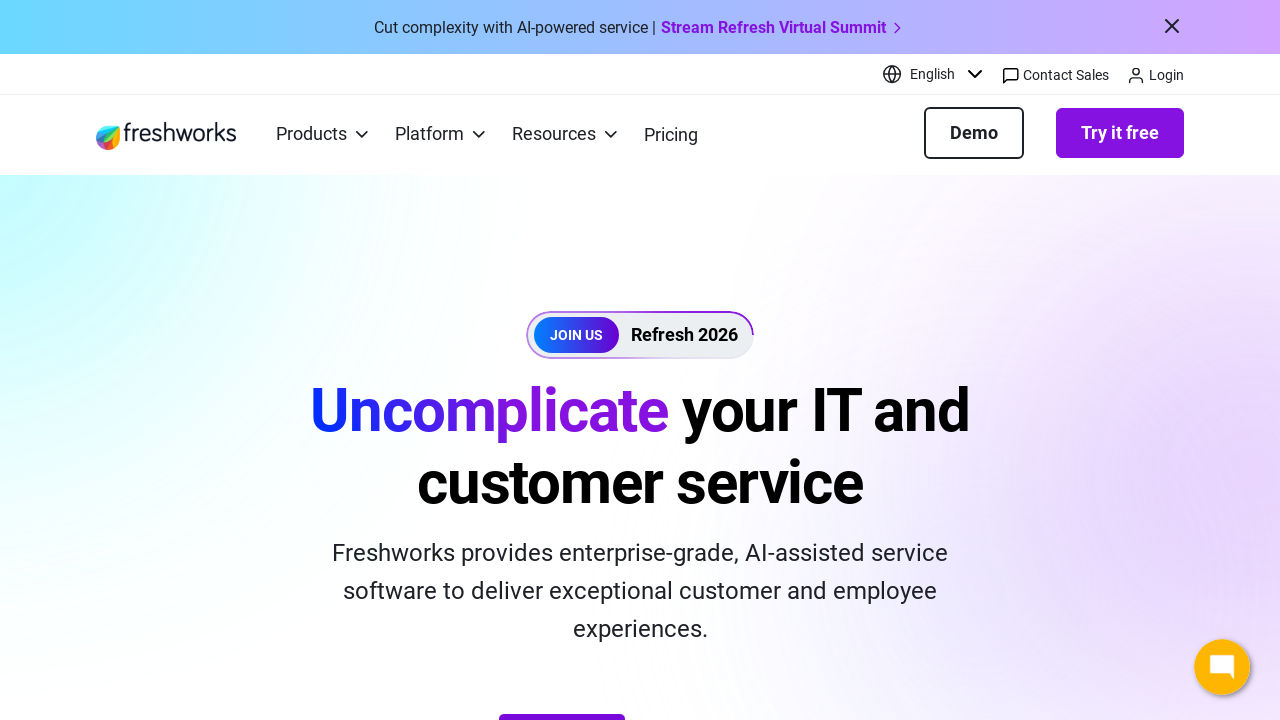

Navigated to Freshworks homepage
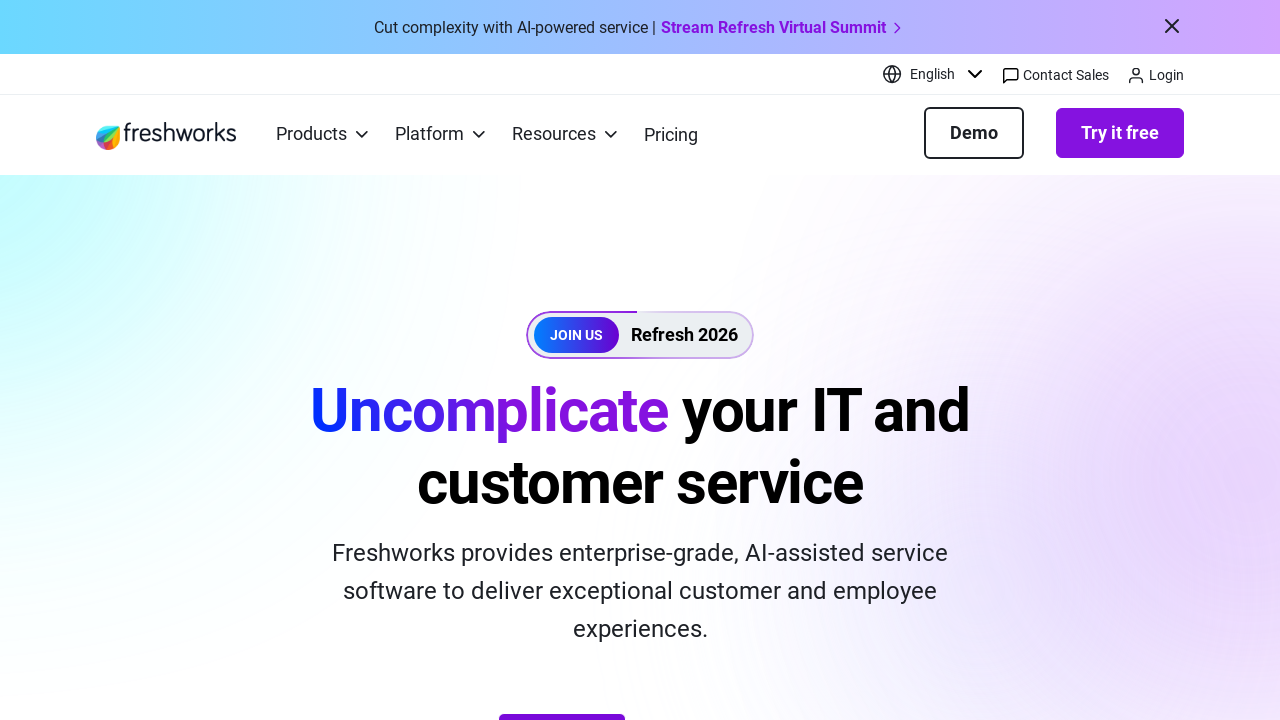

Waited for h1 heading selector to be present
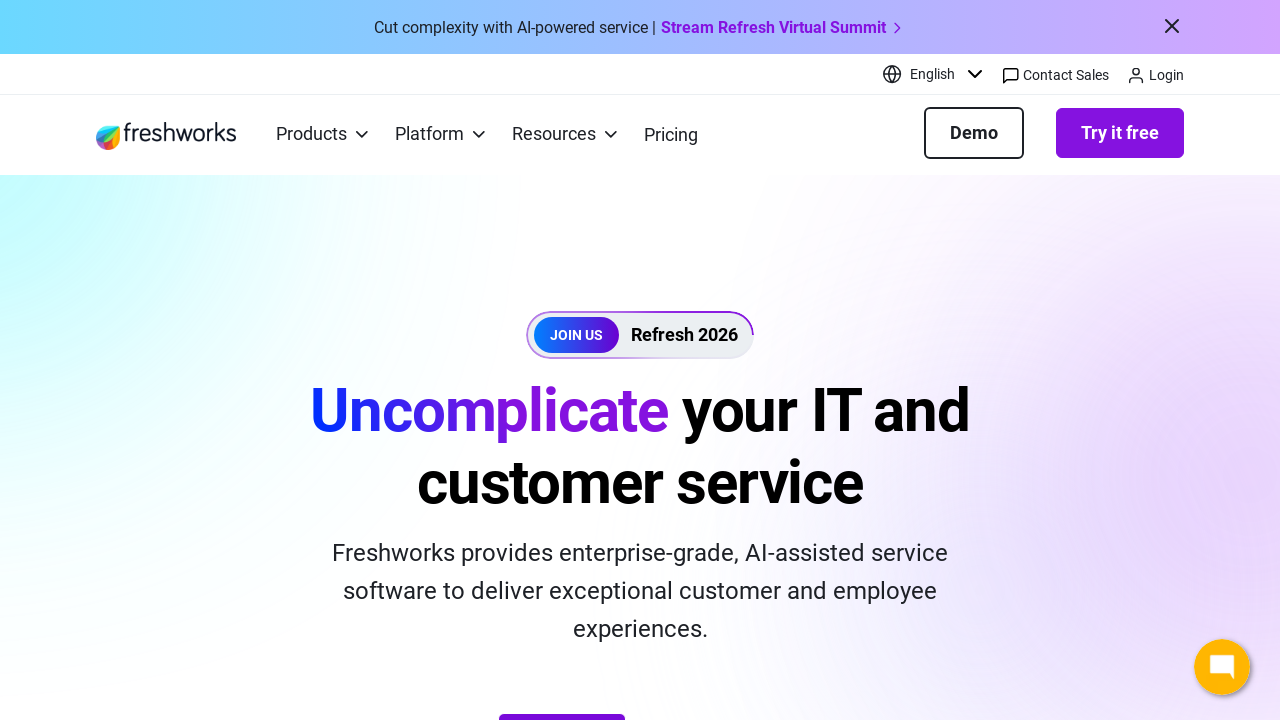

Located the first h1 element
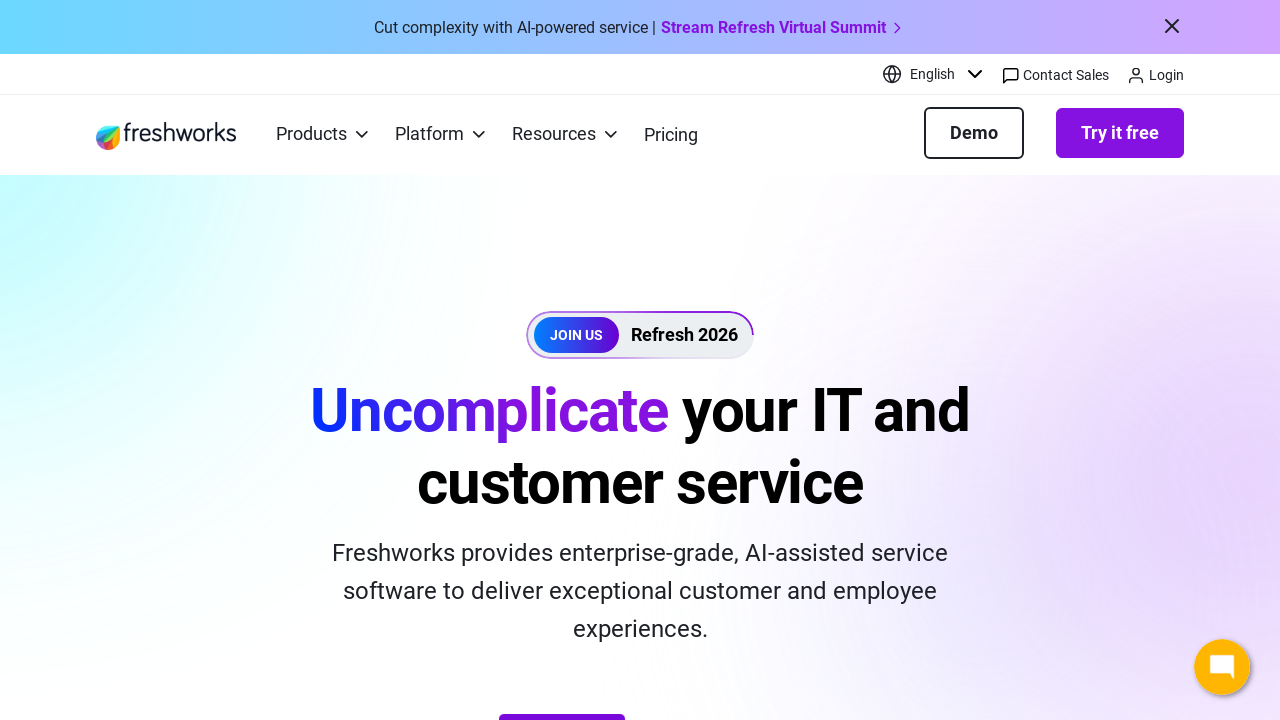

Verified h1 element is visible
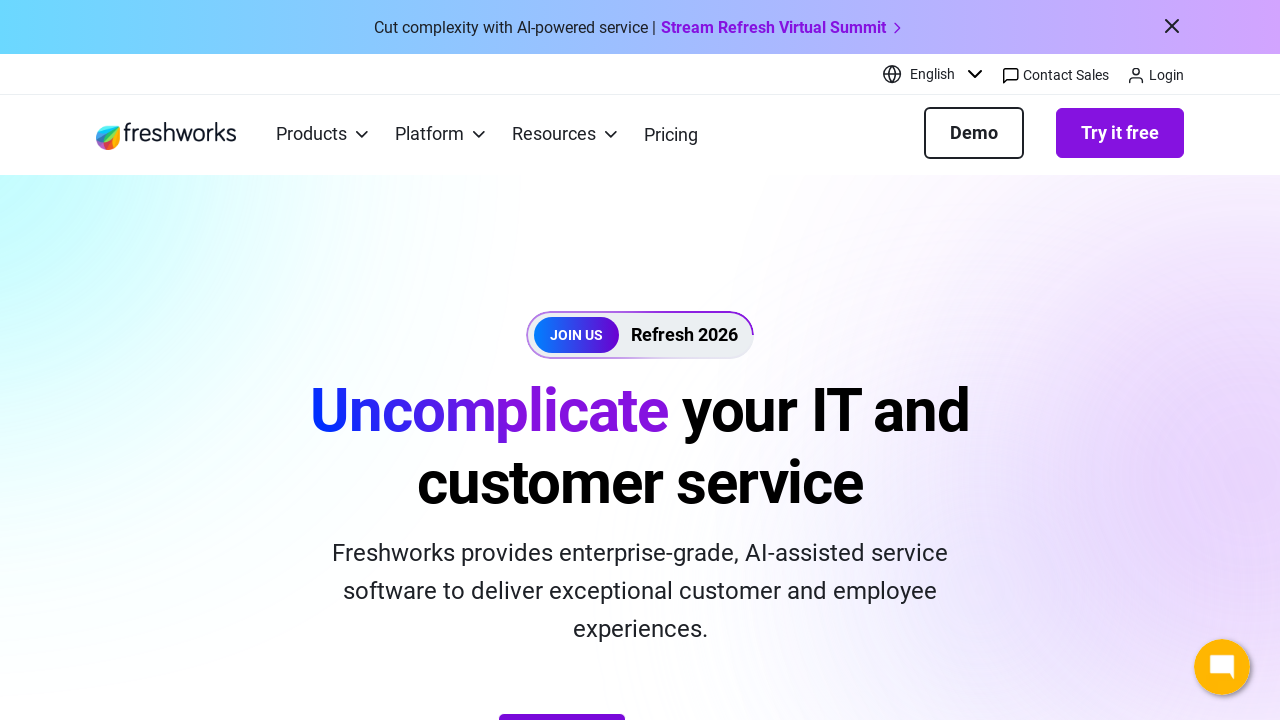

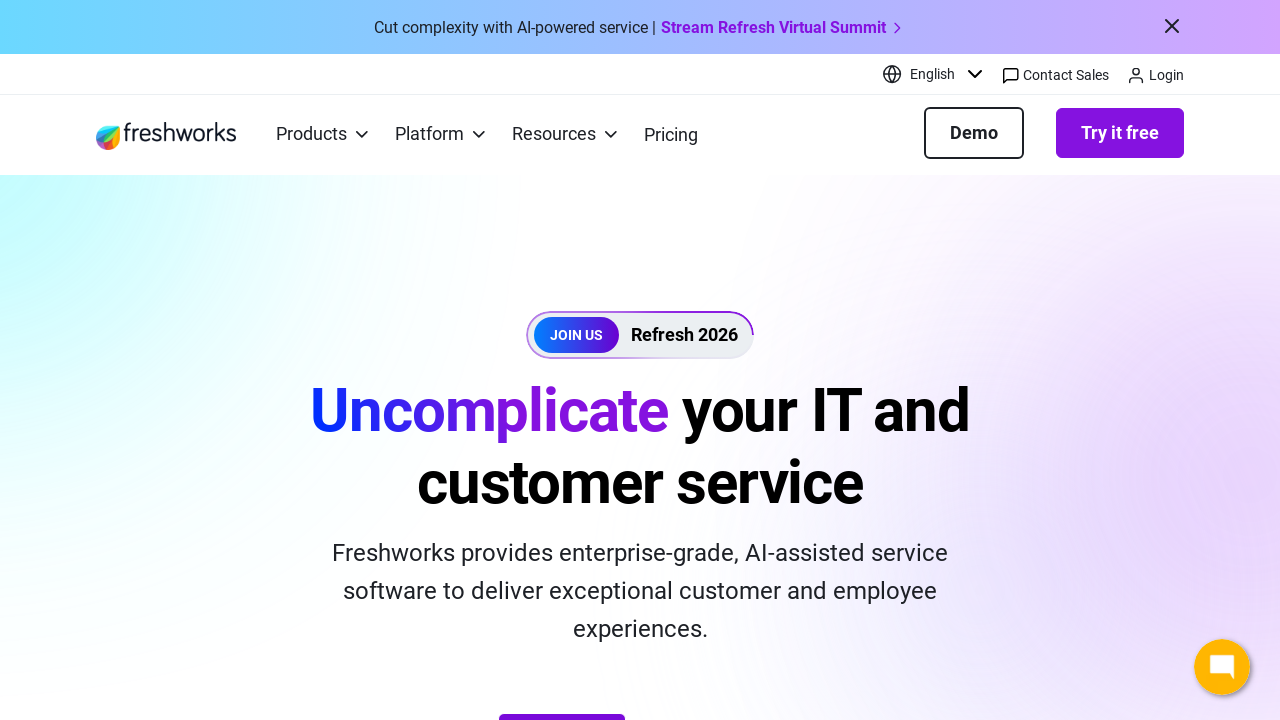